Tests the end-to-end flow of adding a Samsung Galaxy S6 product to the shopping cart on demoblaze.com, then verifies the product appears in the cart.

Starting URL: https://www.demoblaze.com/prod.html?idp_=1

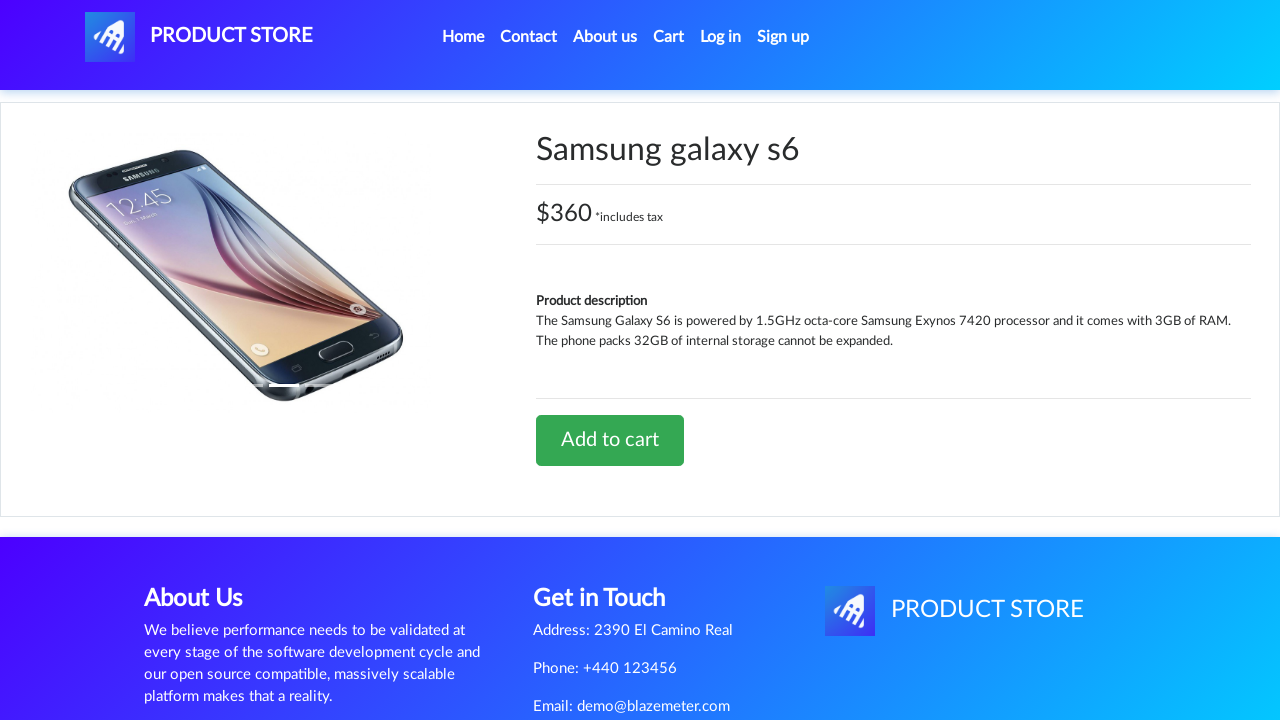

Waited for product name element to load
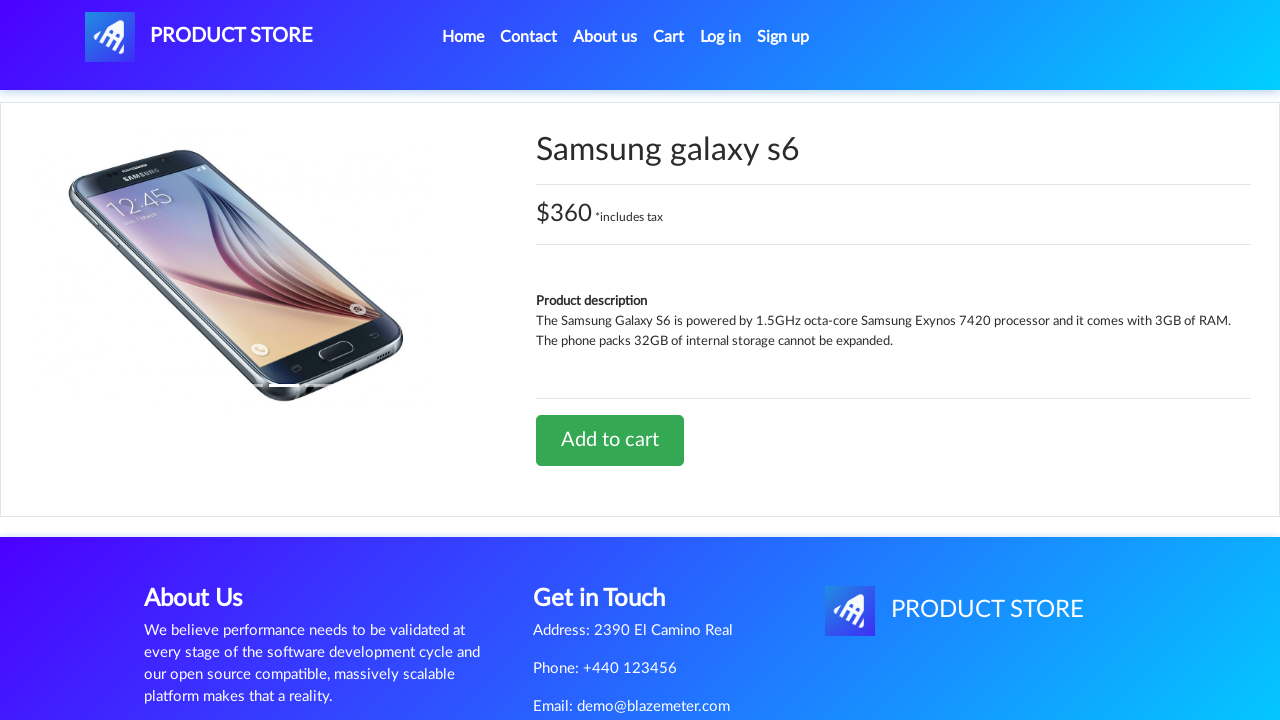

Extracted product name: Samsung galaxy s6
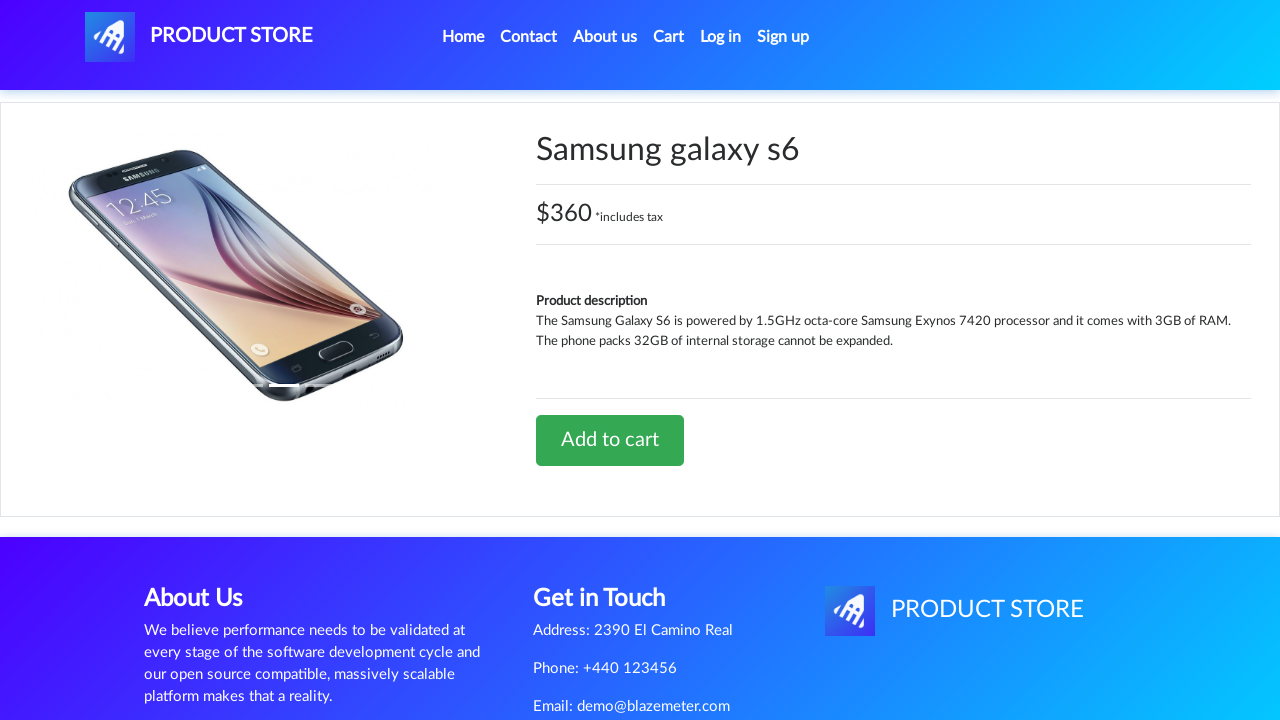

Extracted product price: $360 *includes tax
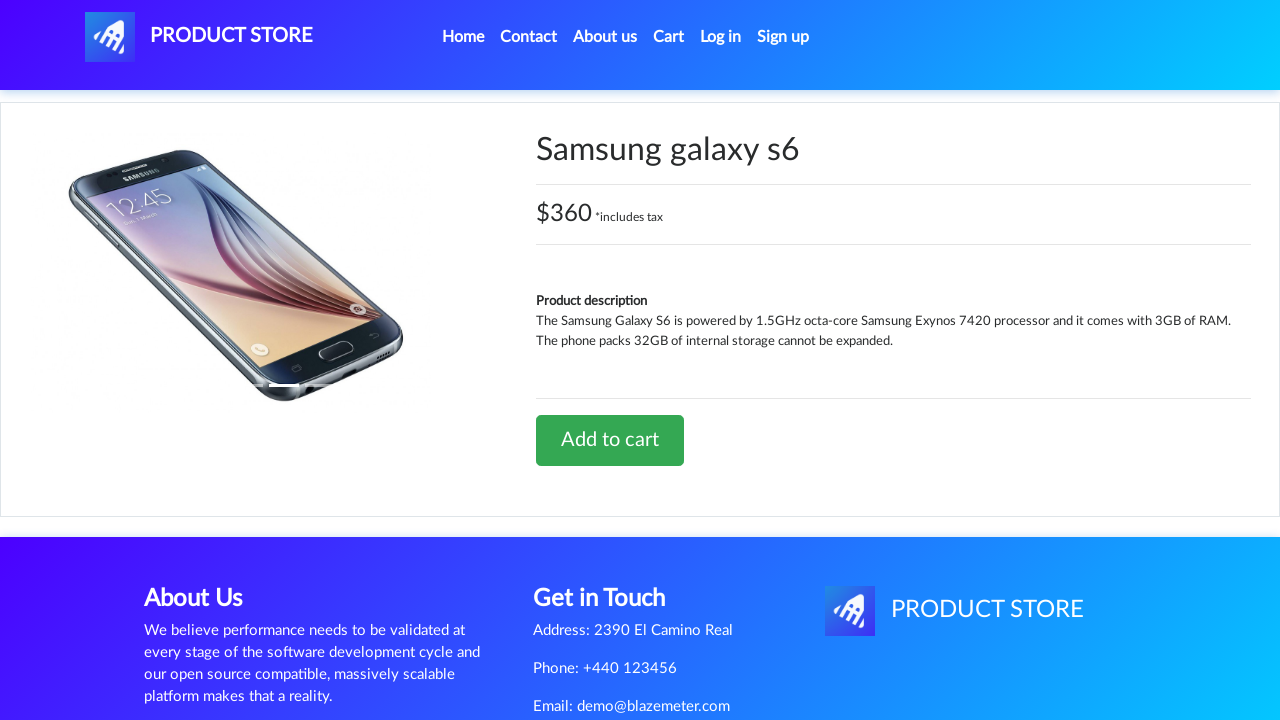

Extracted product description
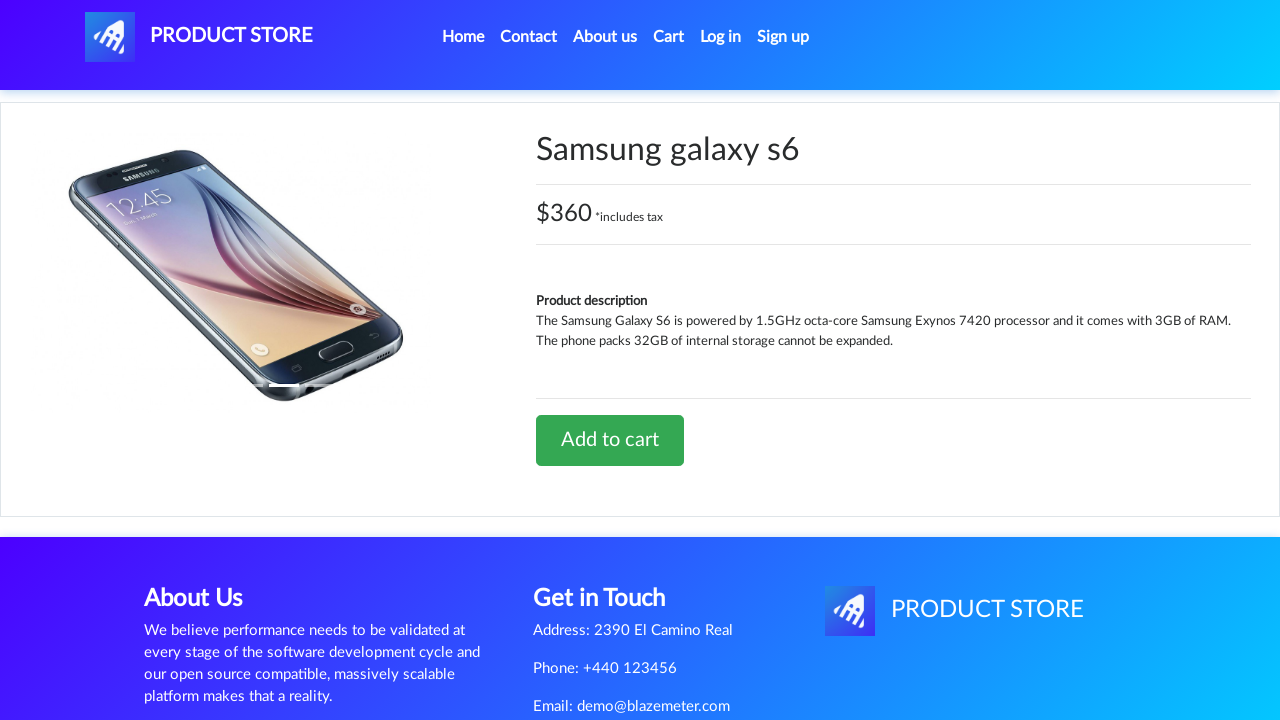

Verified product name is 'Samsung galaxy s6'
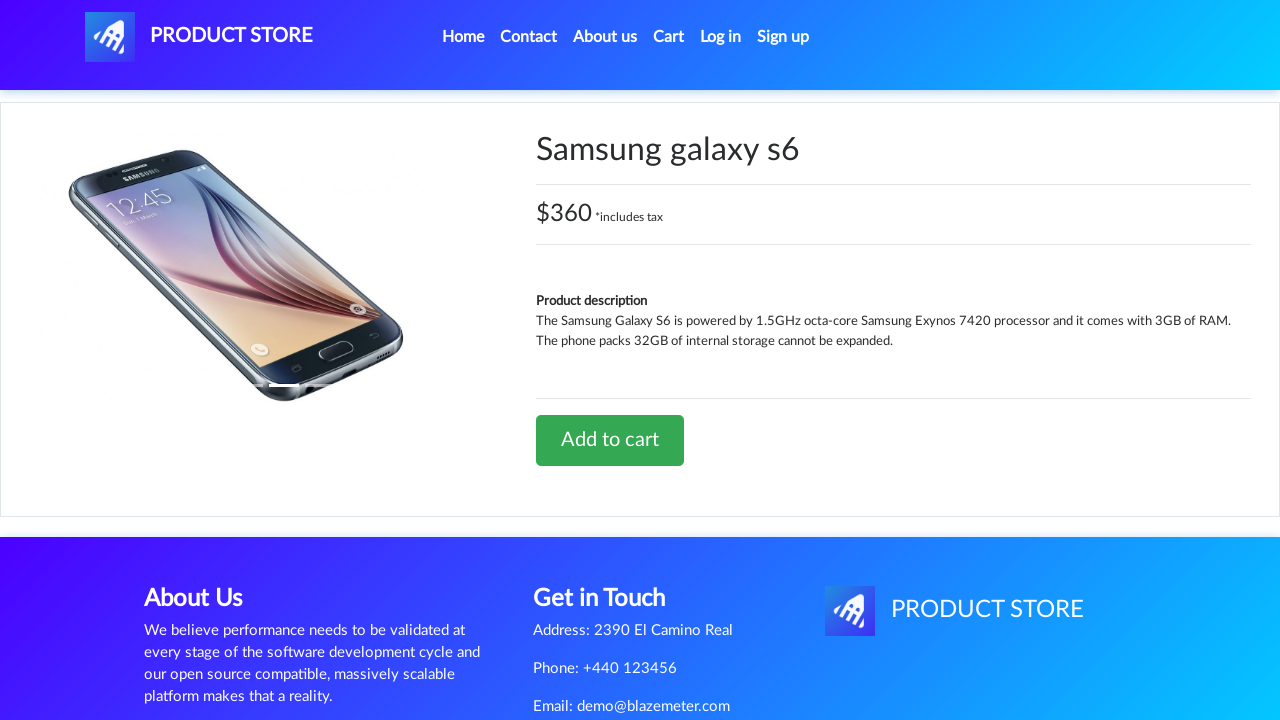

Clicked 'Add to cart' button at (610, 440) on a.btn.btn-success.btn-lg
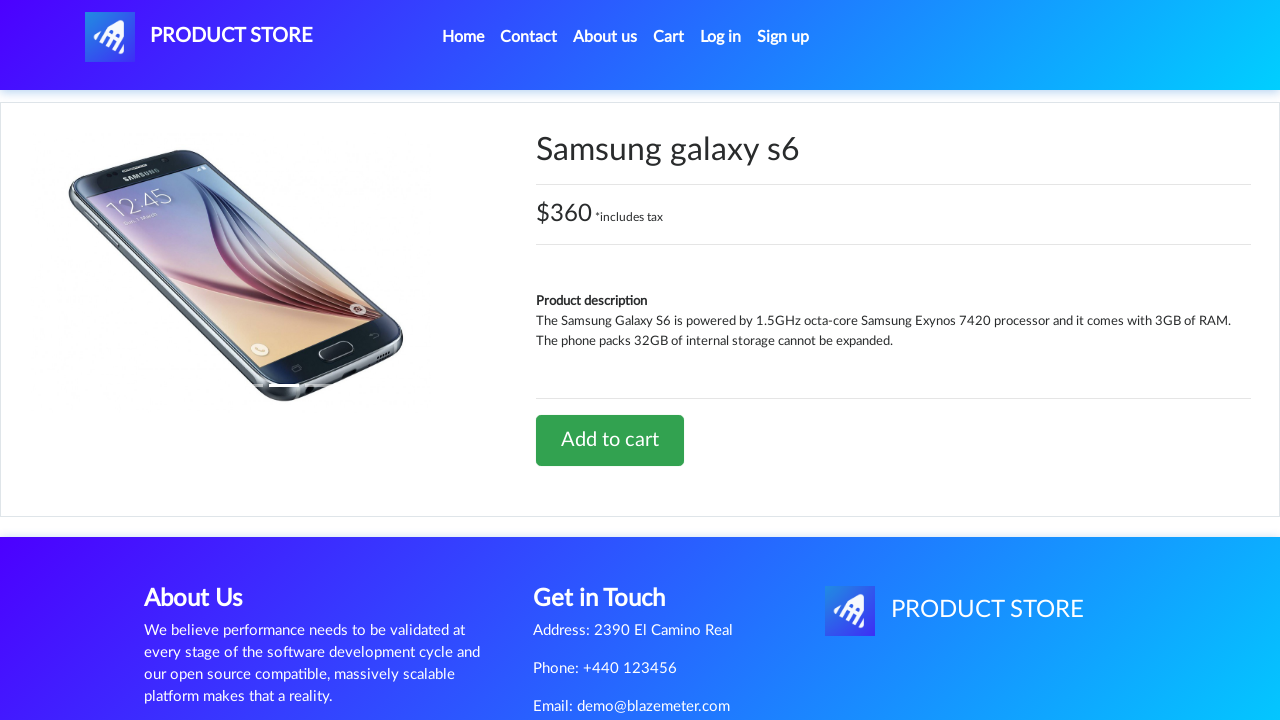

Set up dialog handler to accept alerts
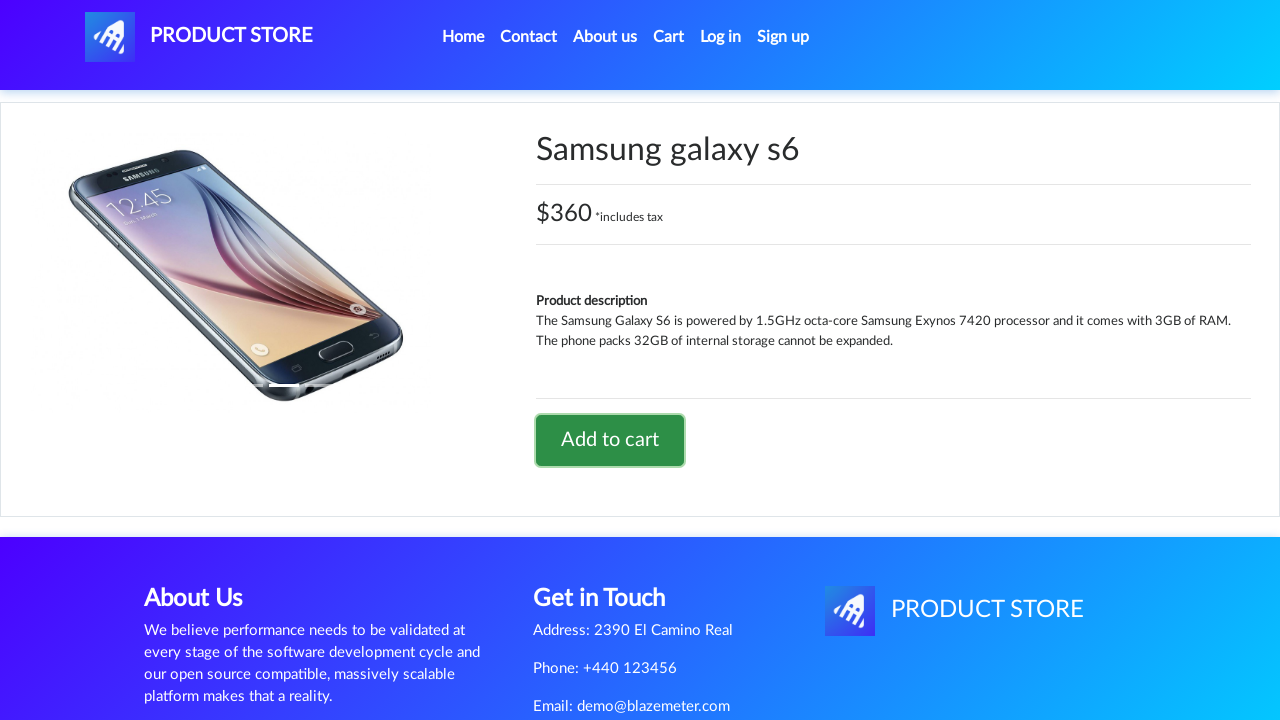

Waited for alert to appear and be handled
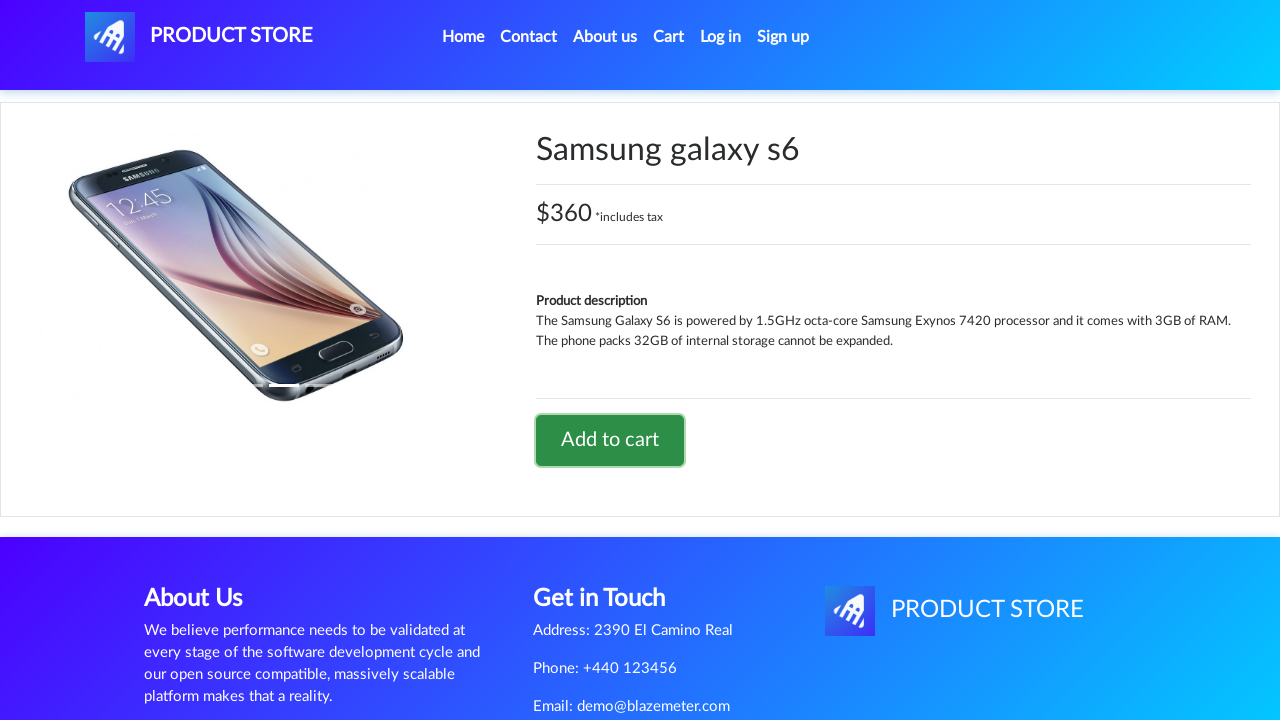

Clicked Cart link to navigate to cart page at (669, 37) on #cartur
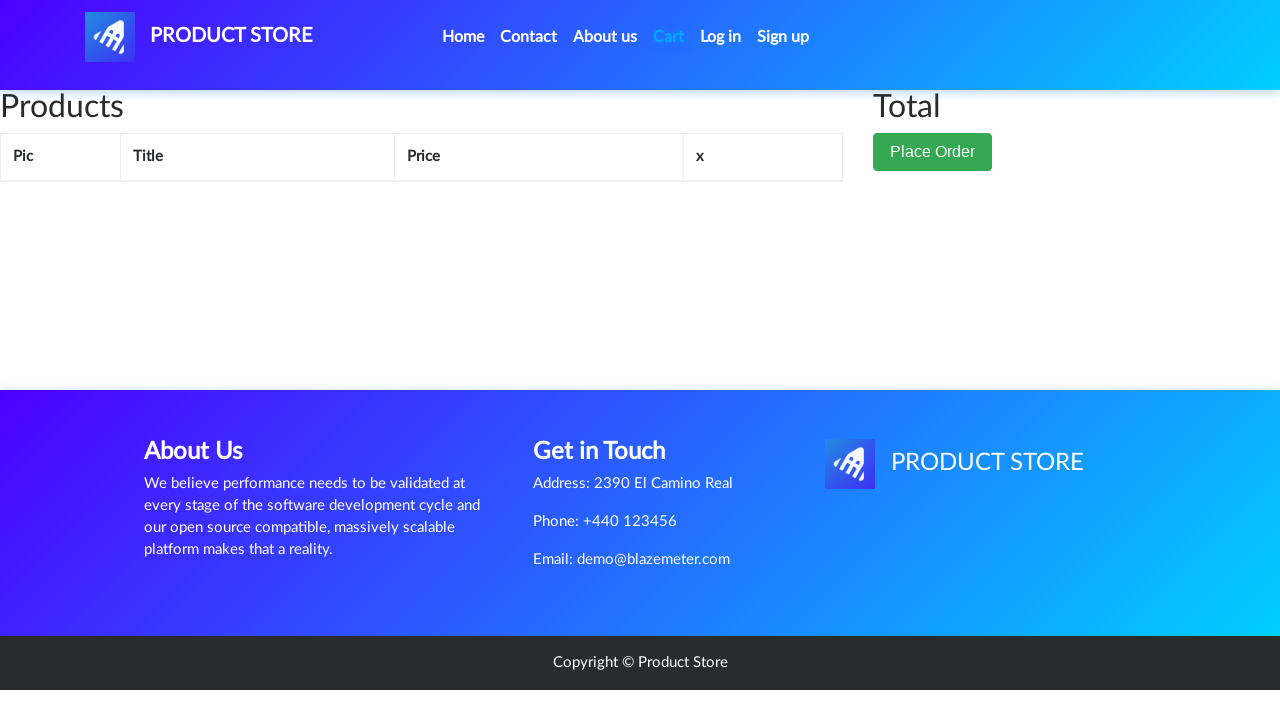

Waited for cart table to load
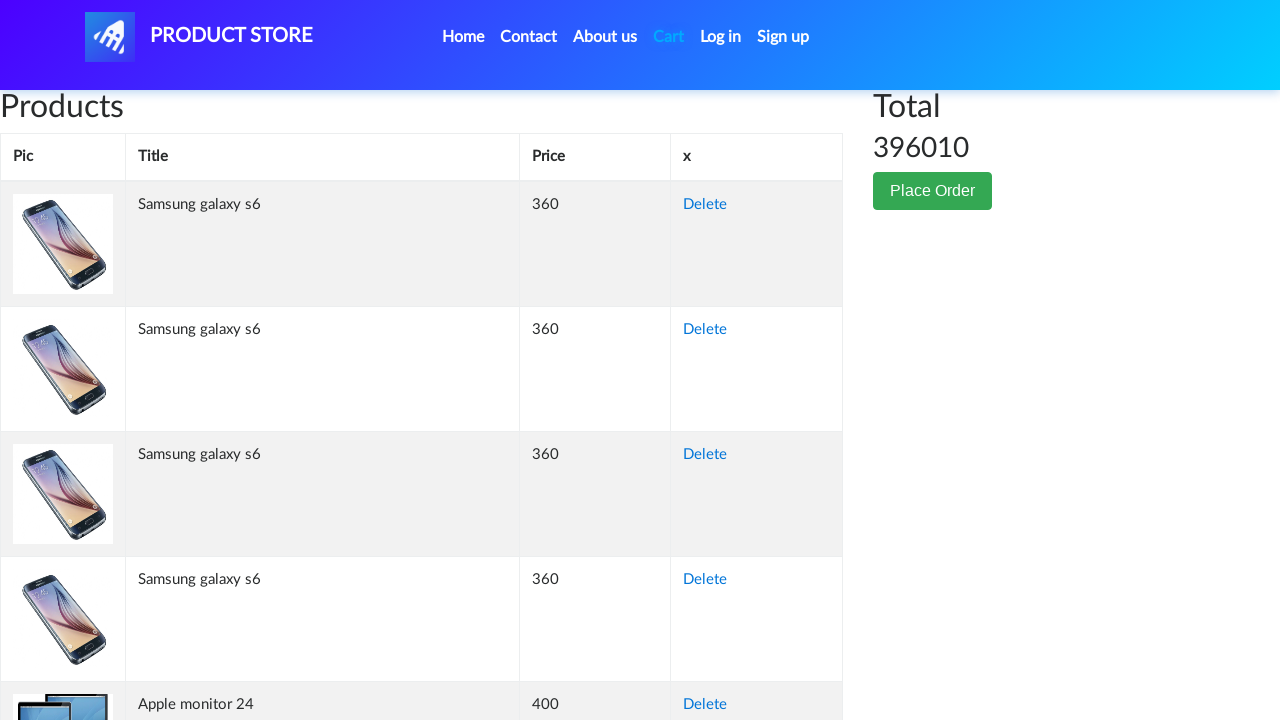

Located cart item cells (product names column)
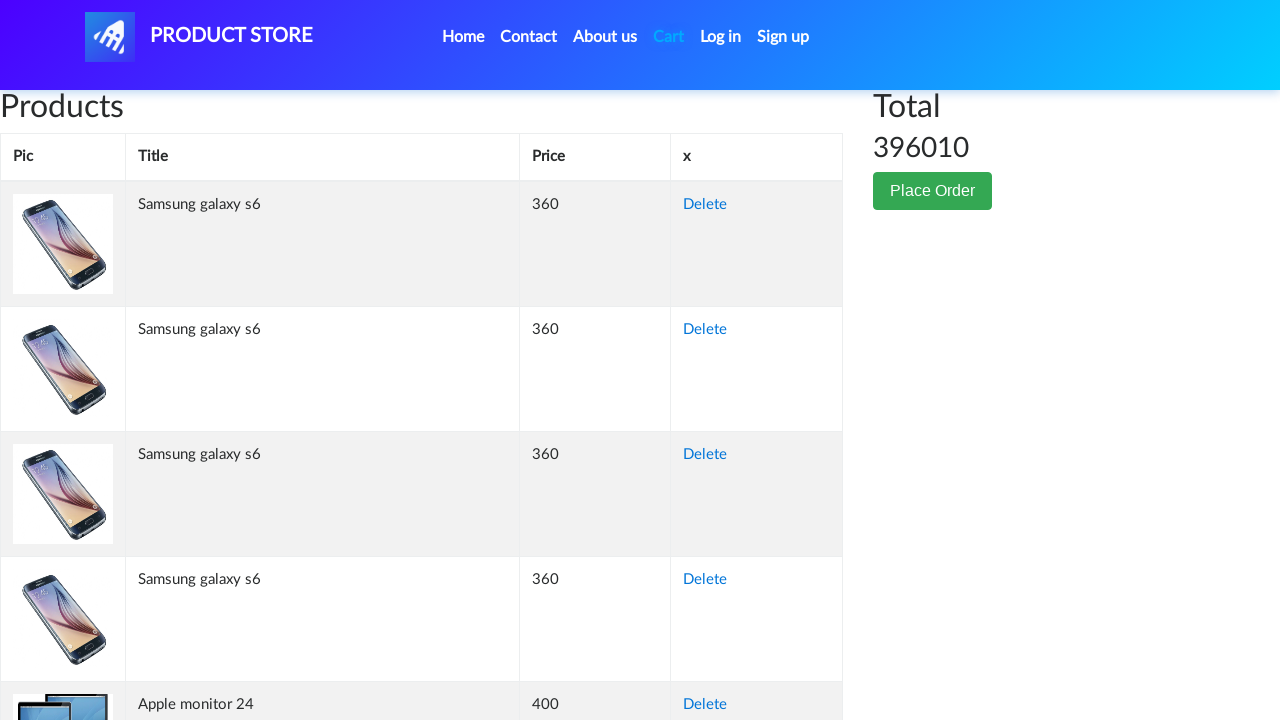

Waited for cart table rows to be present
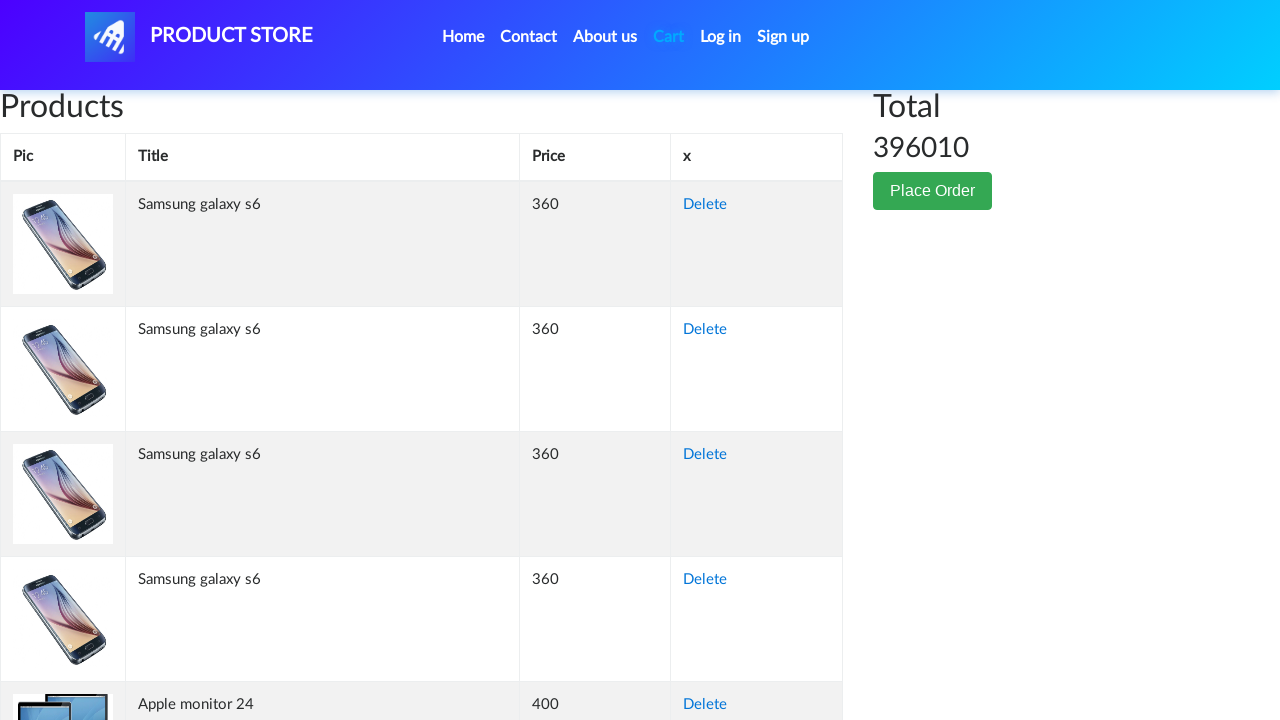

Extracted first cart item text: Samsung galaxy s6
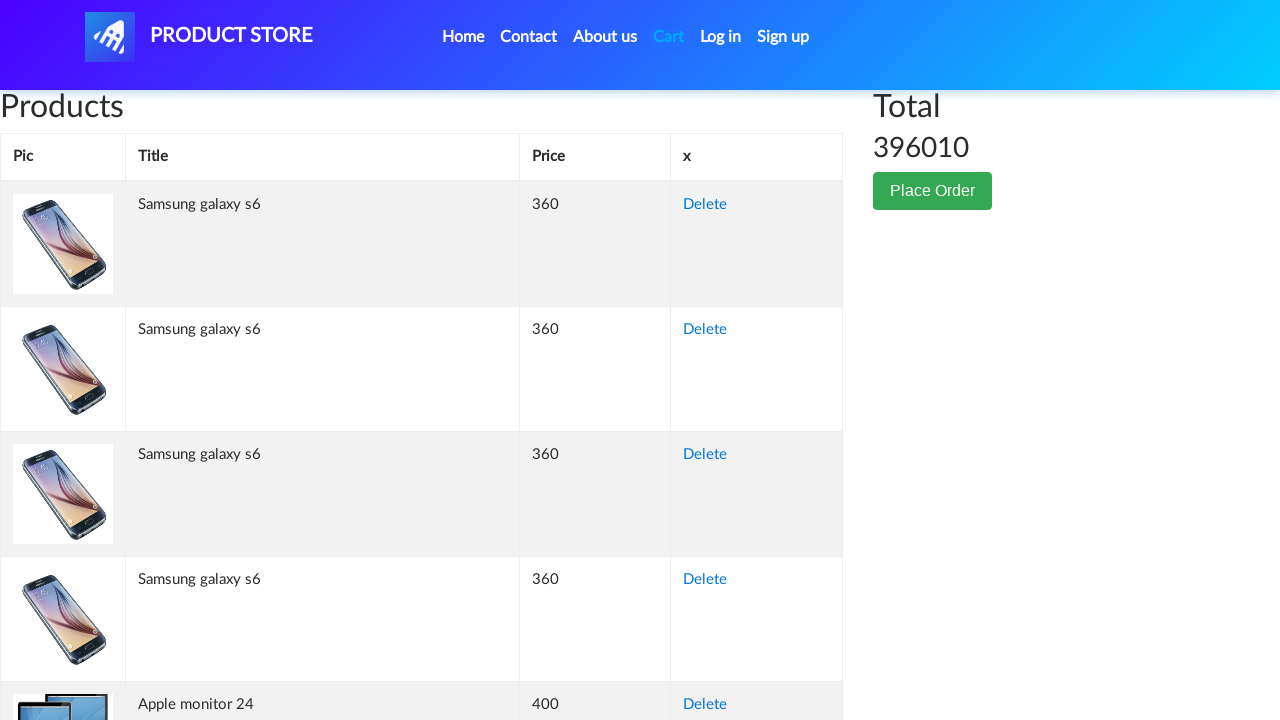

Verified 'Samsung galaxy s6' is present in the cart
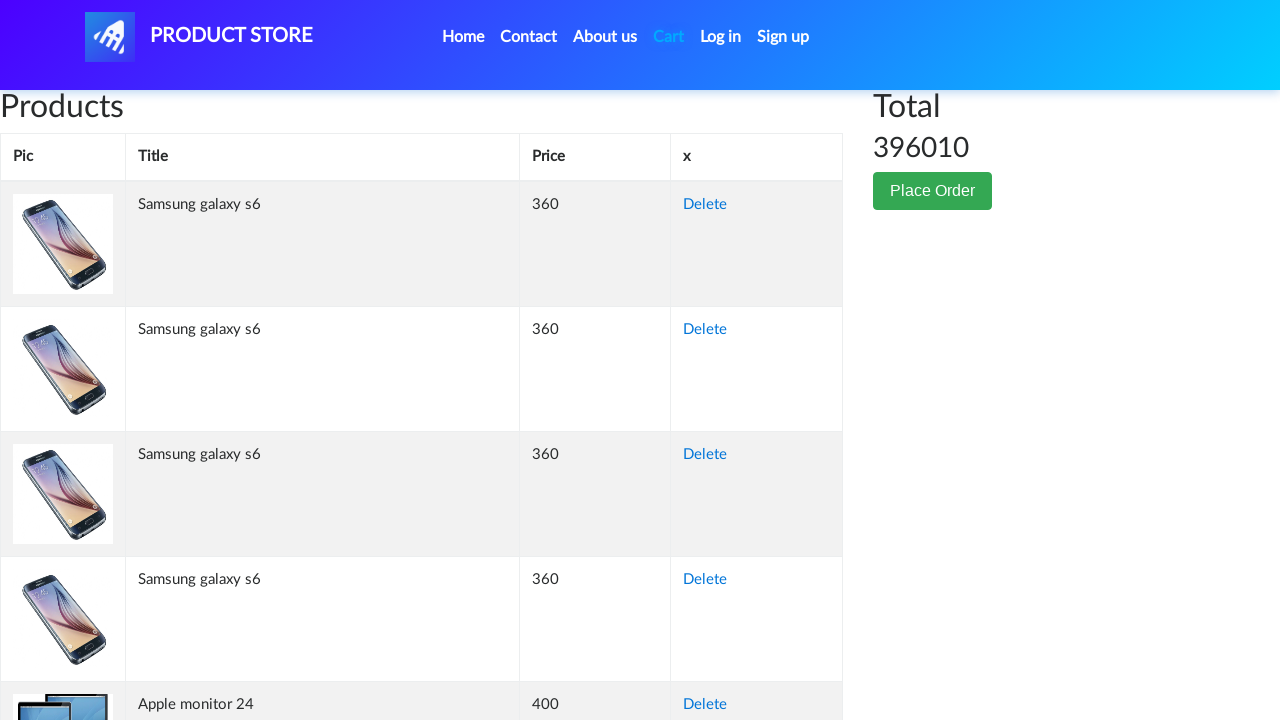

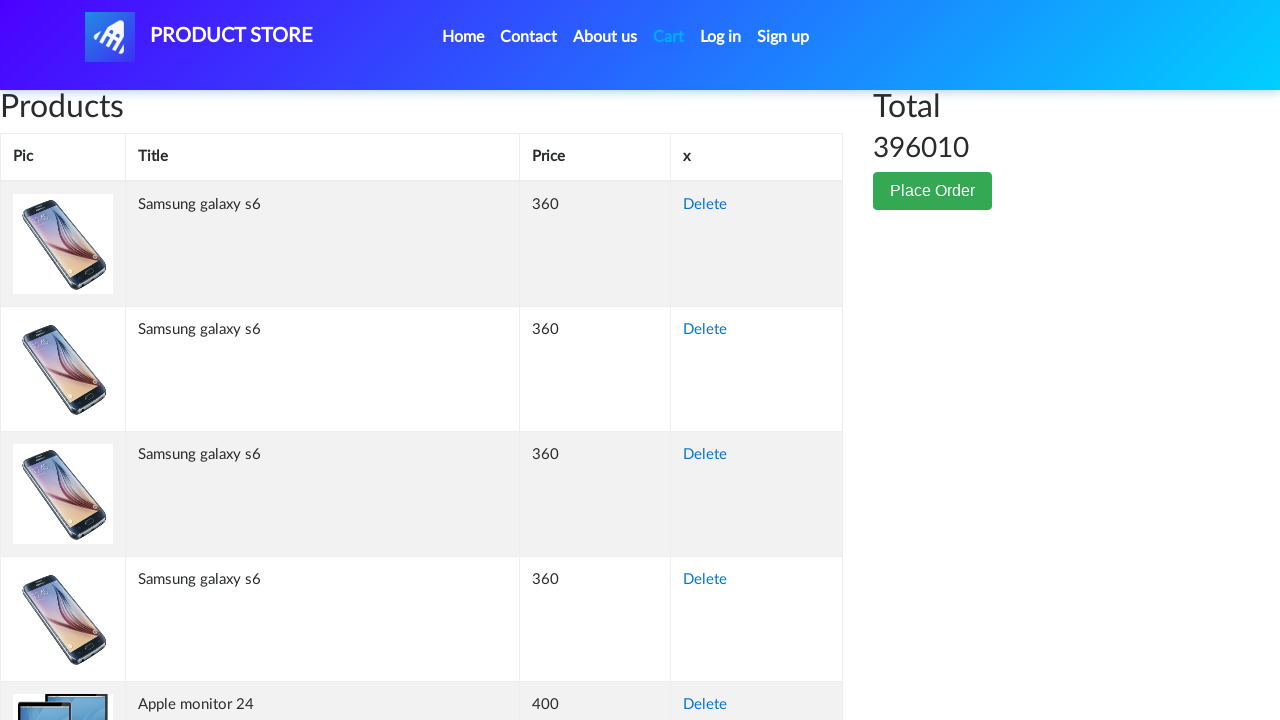